Navigates to JPL Space page and clicks the full image button to display the featured Mars image

Starting URL: https://data-class-jpl-space.s3.amazonaws.com/JPL_Space/index.html

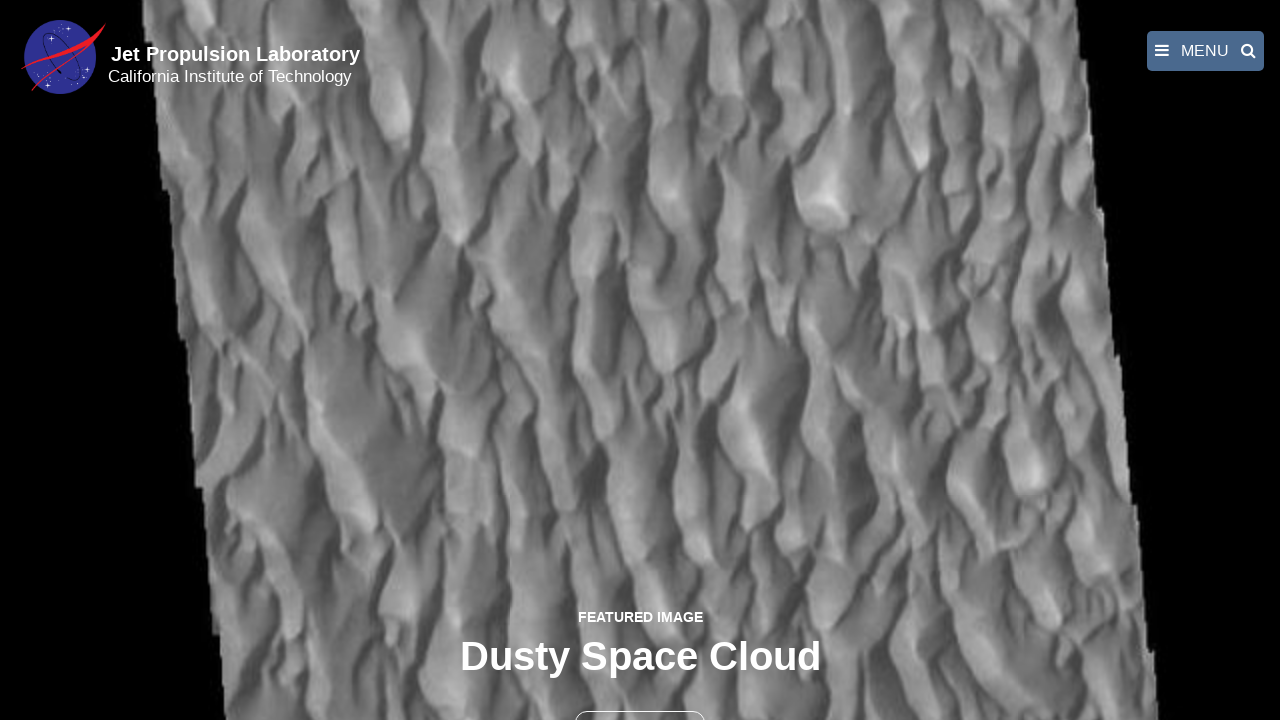

Navigated to JPL Space page
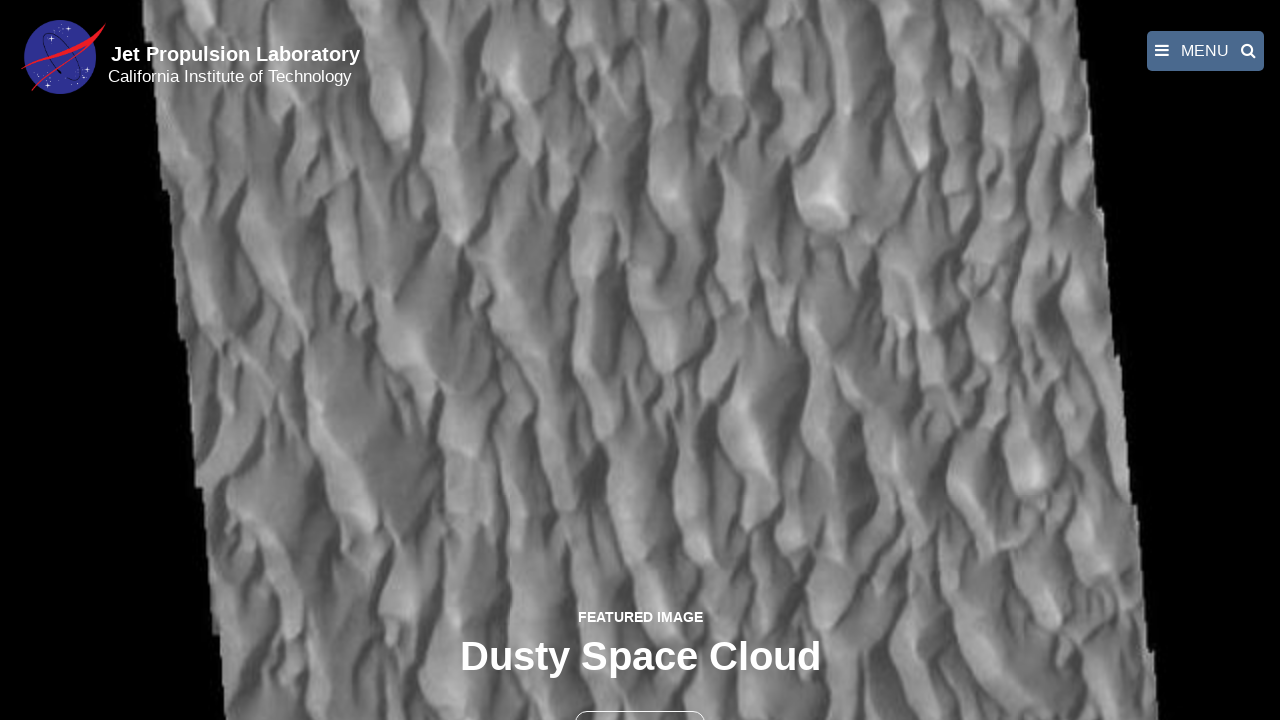

Clicked the full image button to display featured Mars image at (640, 699) on button >> nth=1
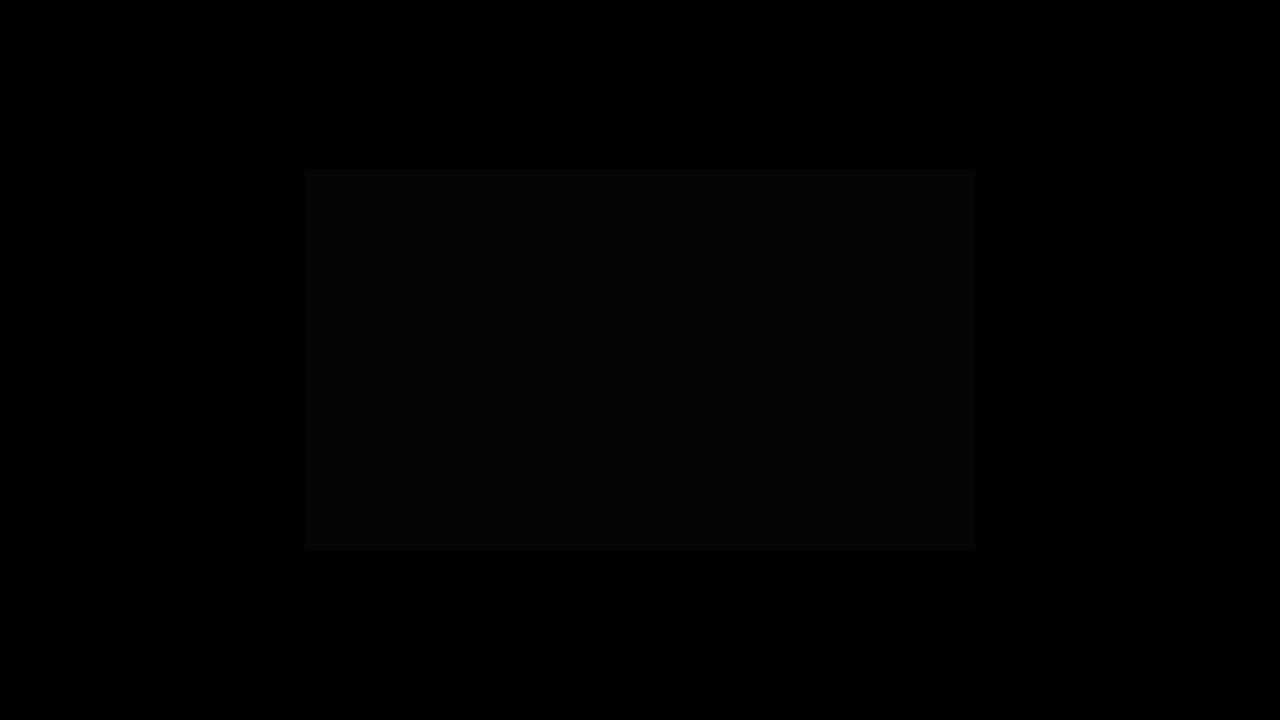

Full-size featured image loaded and displayed
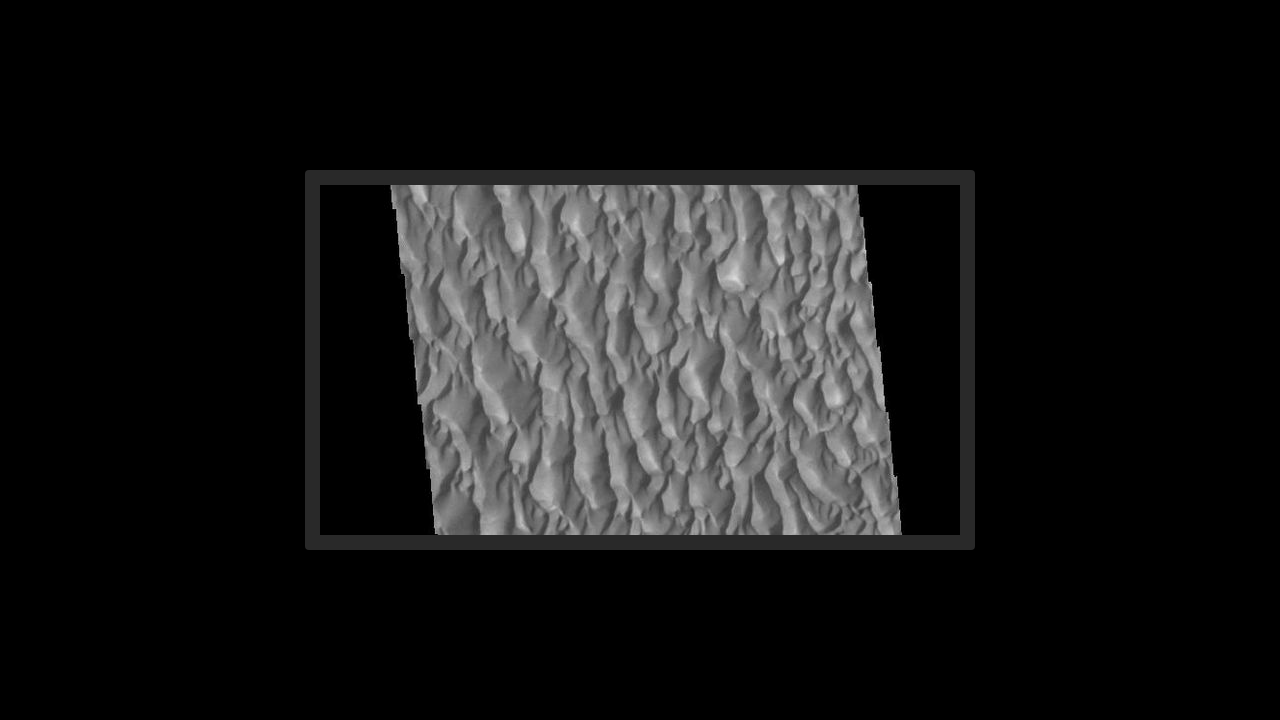

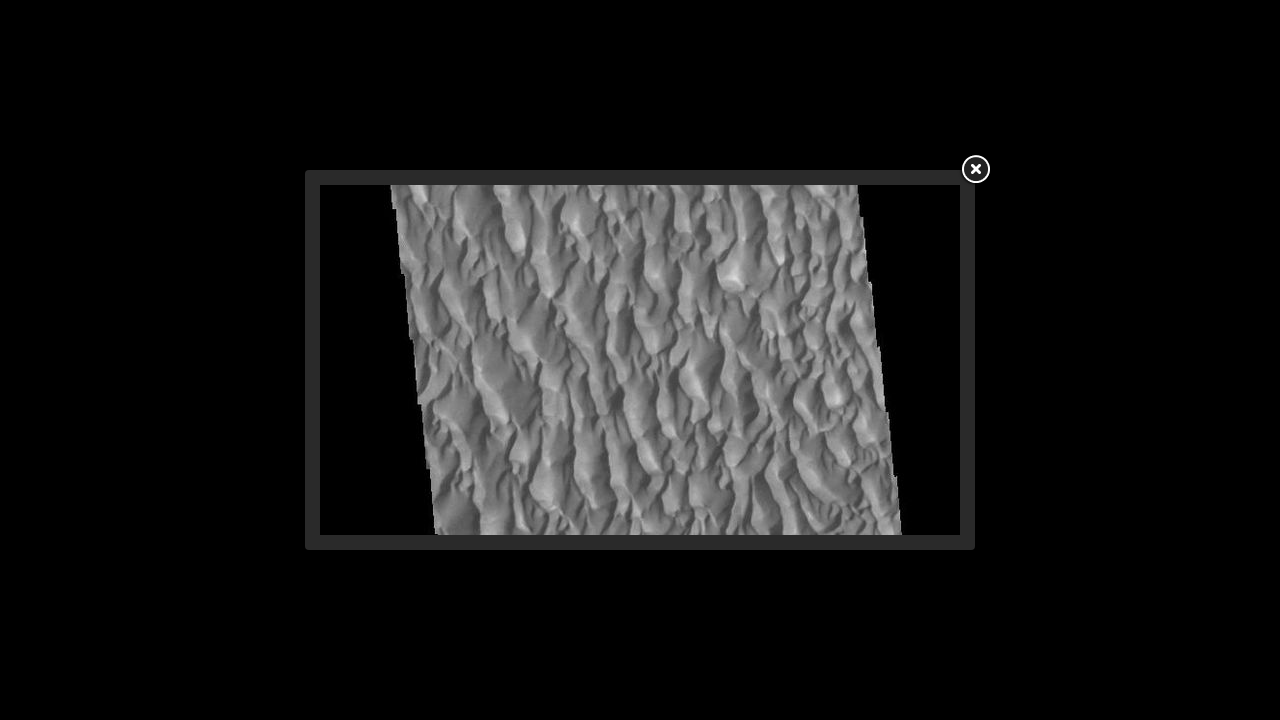